Tests number input field by typing a value and verifying it appears correctly

Starting URL: https://the-internet.herokuapp.com/inputs

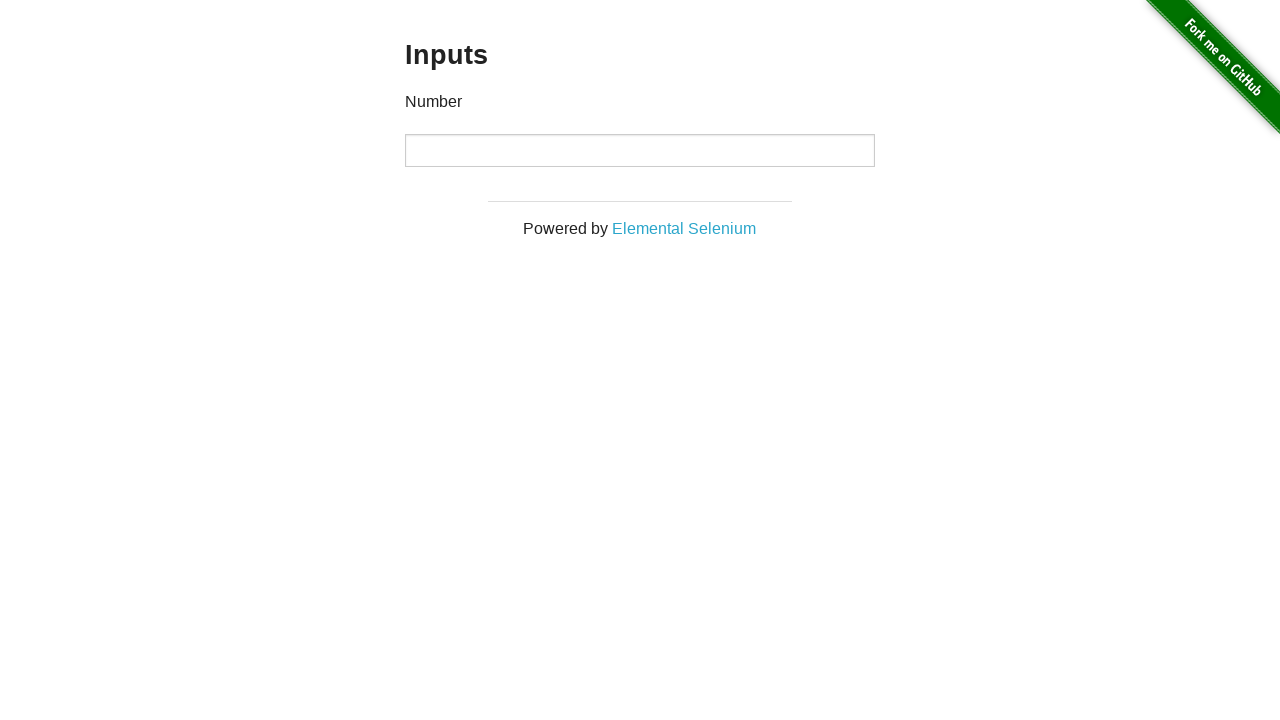

Typed '7' into the number input field on input[type='number']
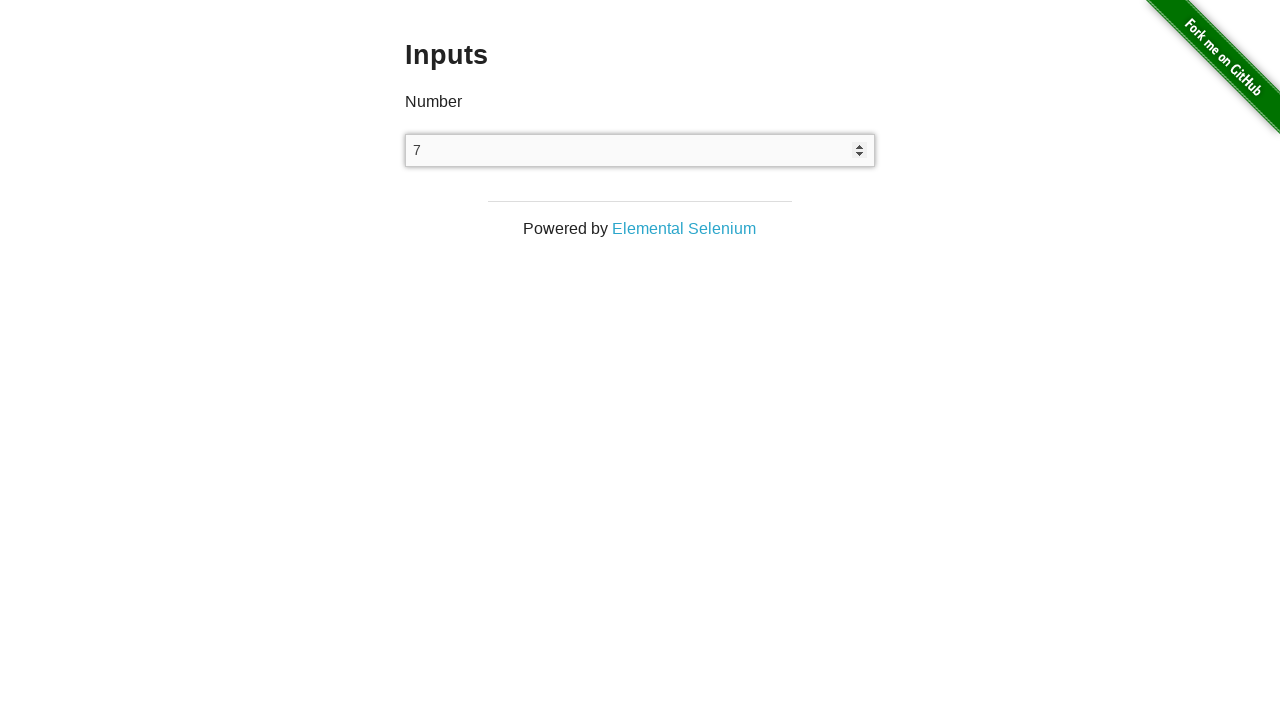

Retrieved the value from the number input field
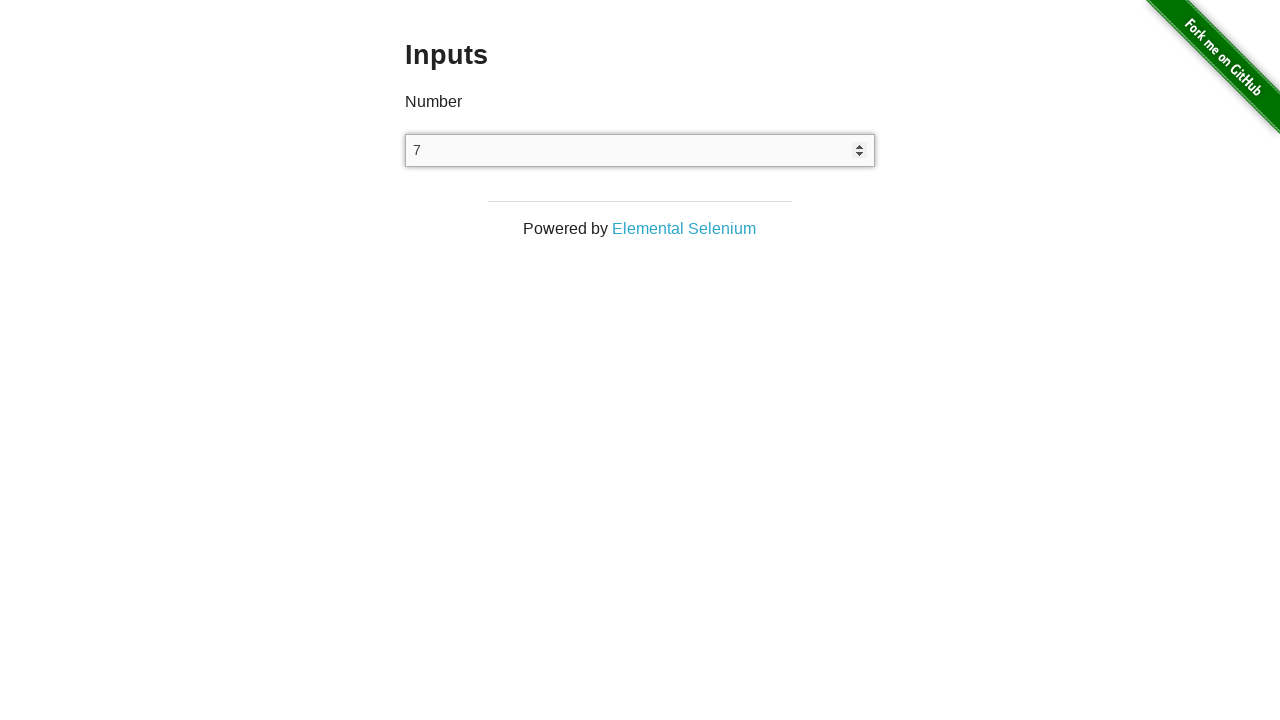

Verified that the input field contains the correct value '7'
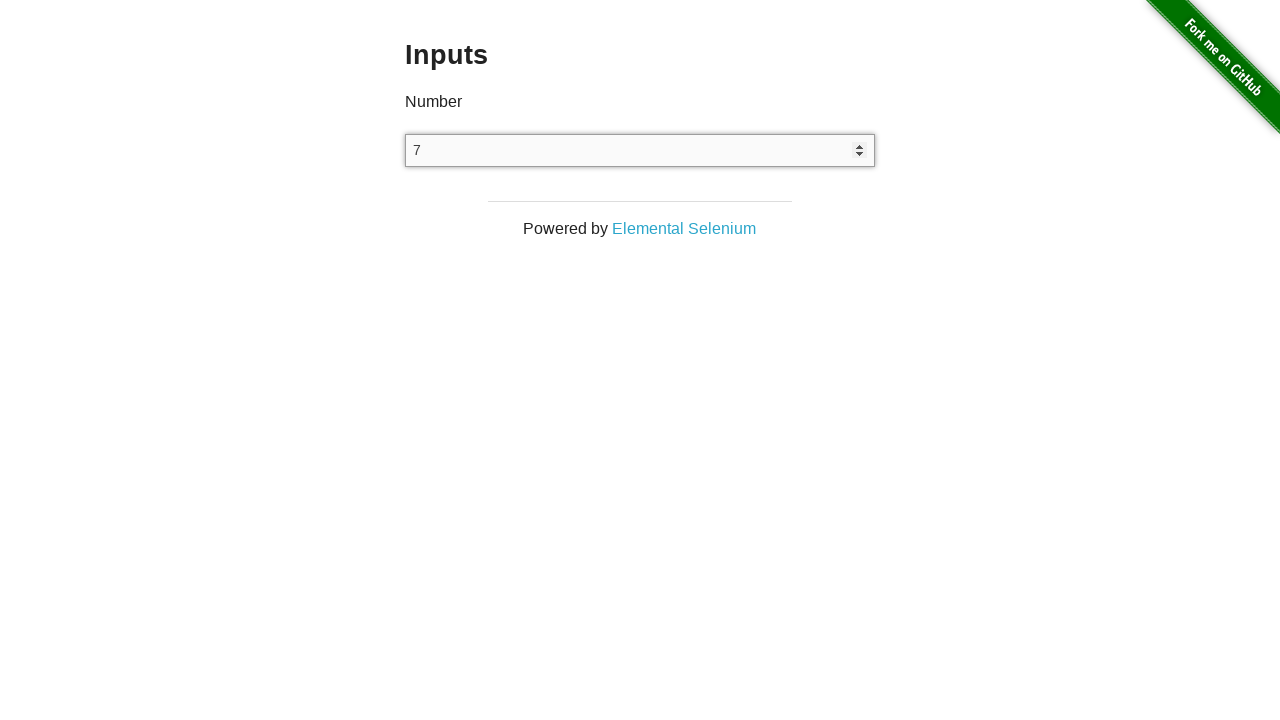

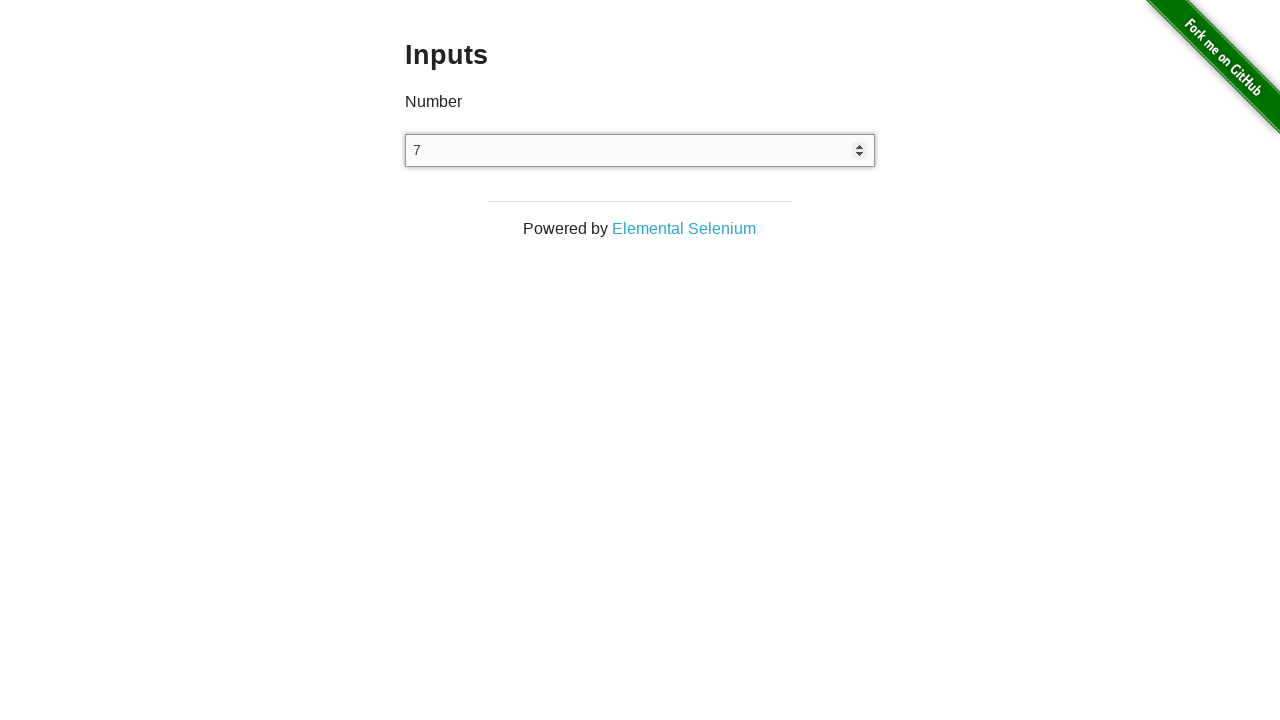